Navigates to Kotuszkowo blog and verifies the page title matches the expected value

Starting URL: http://kotuszkowo.pl/

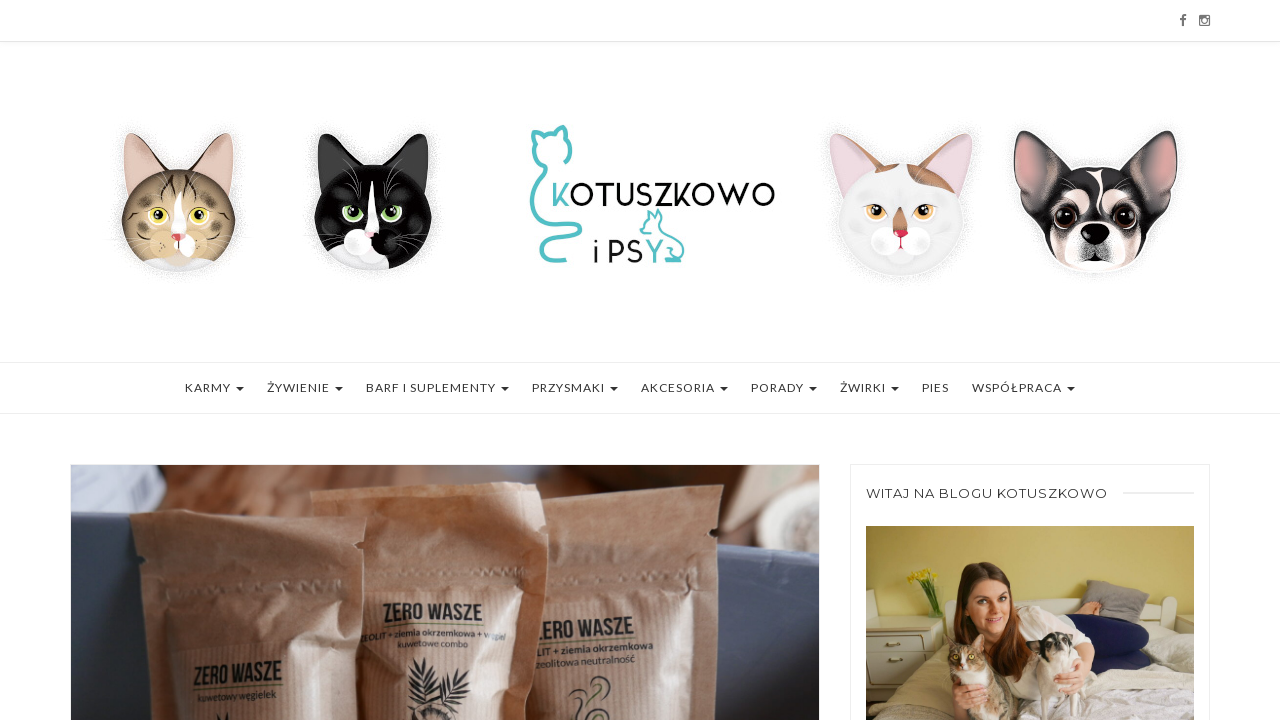

Waited for page DOM to be fully loaded
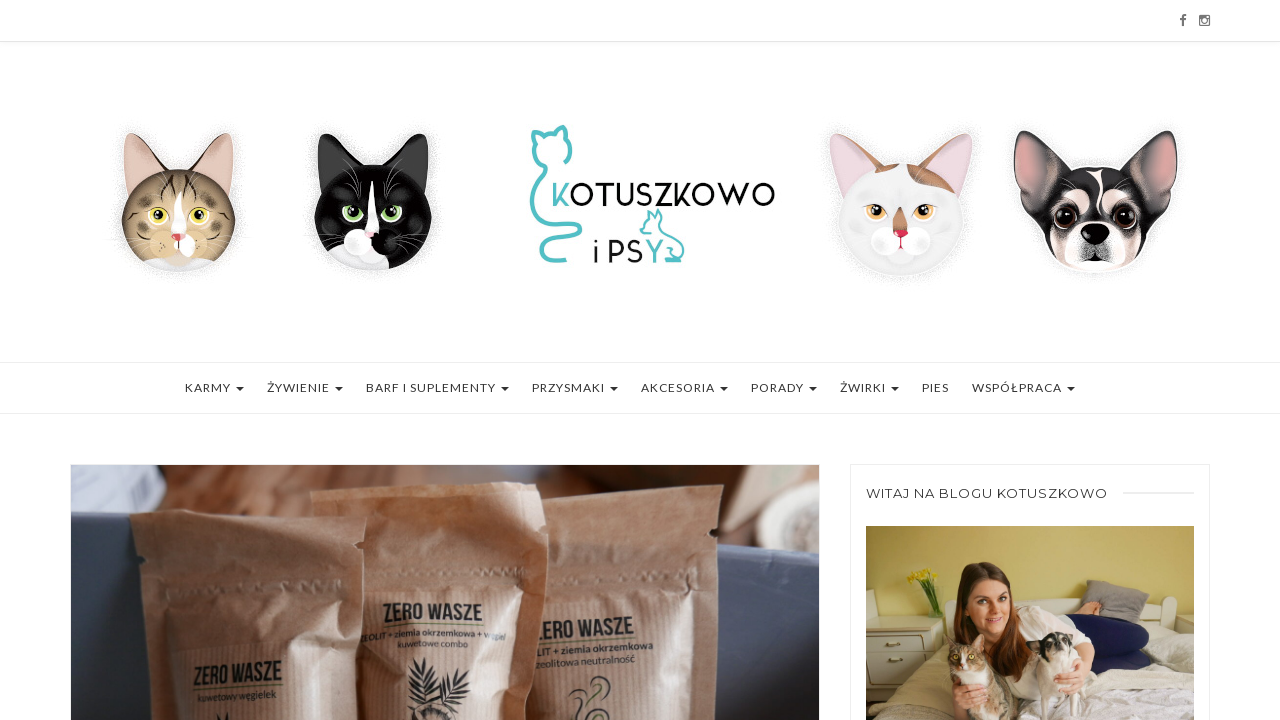

Verified page title contains 'Kotuszkowo' or 'kot'
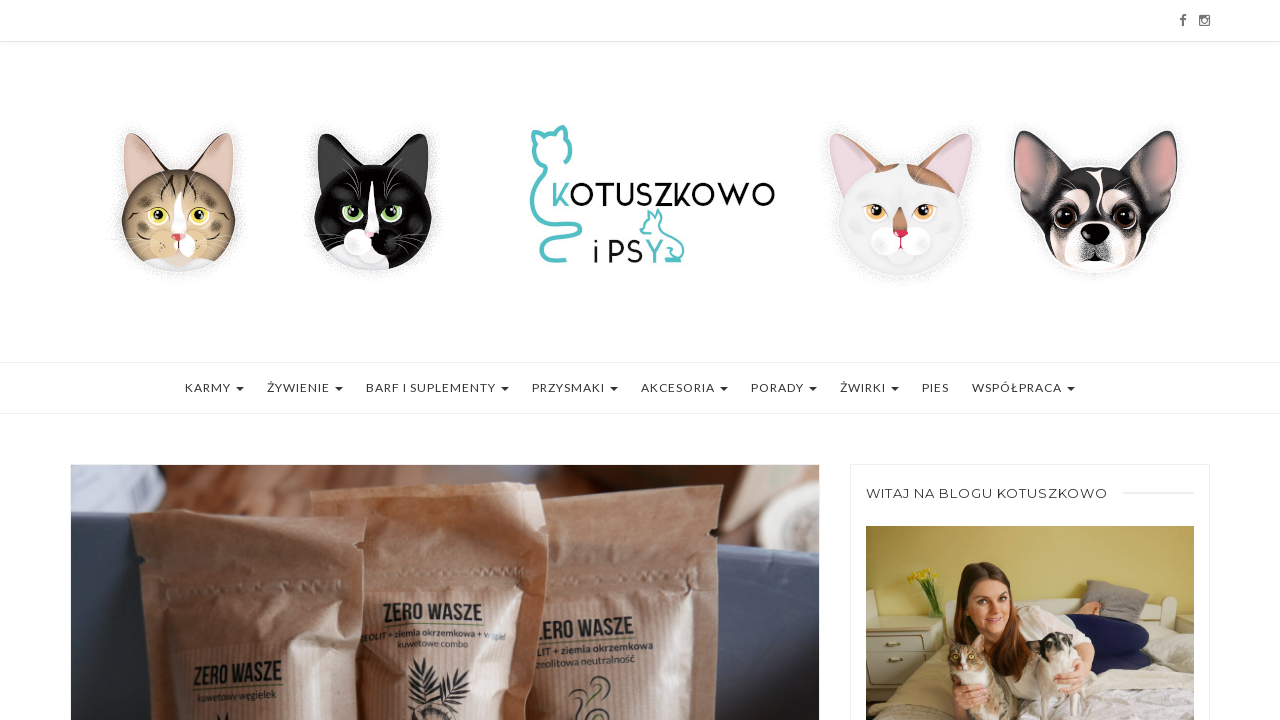

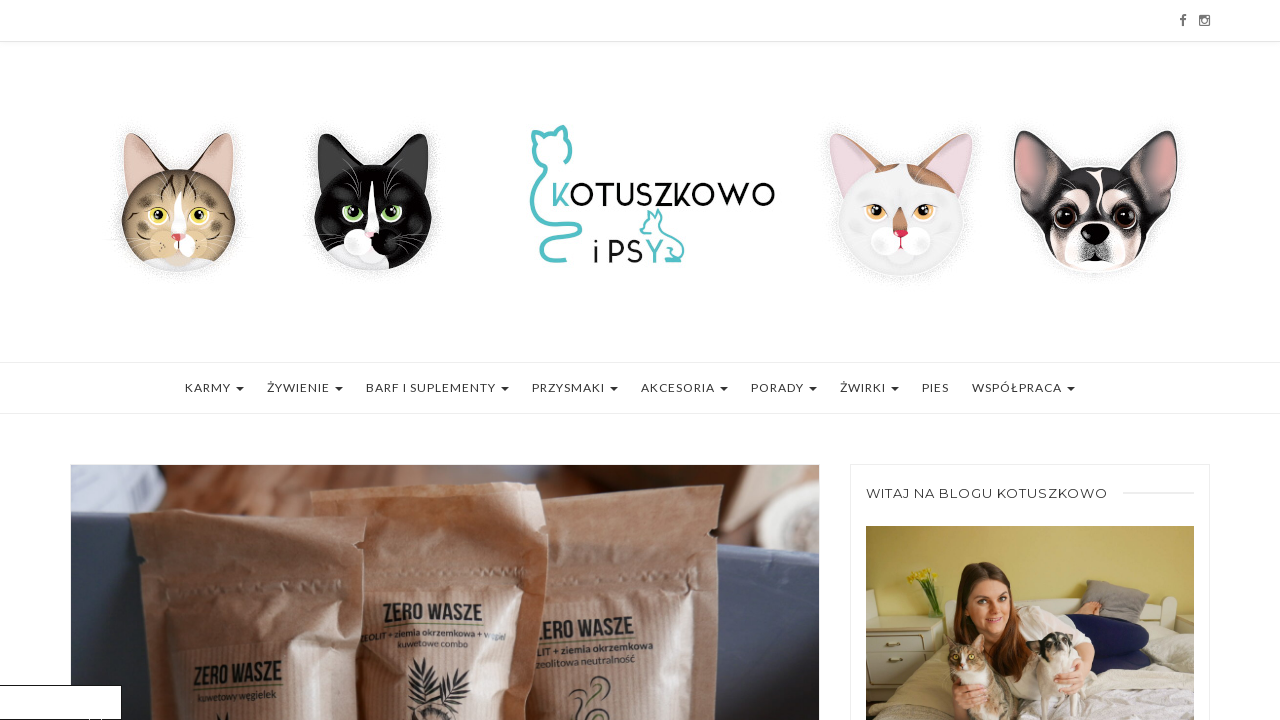